Tests JavaScript confirm alert by clicking the confirm button, dismissing the alert, and verifying the result text

Starting URL: https://testotomasyonu.com/javascriptAlert

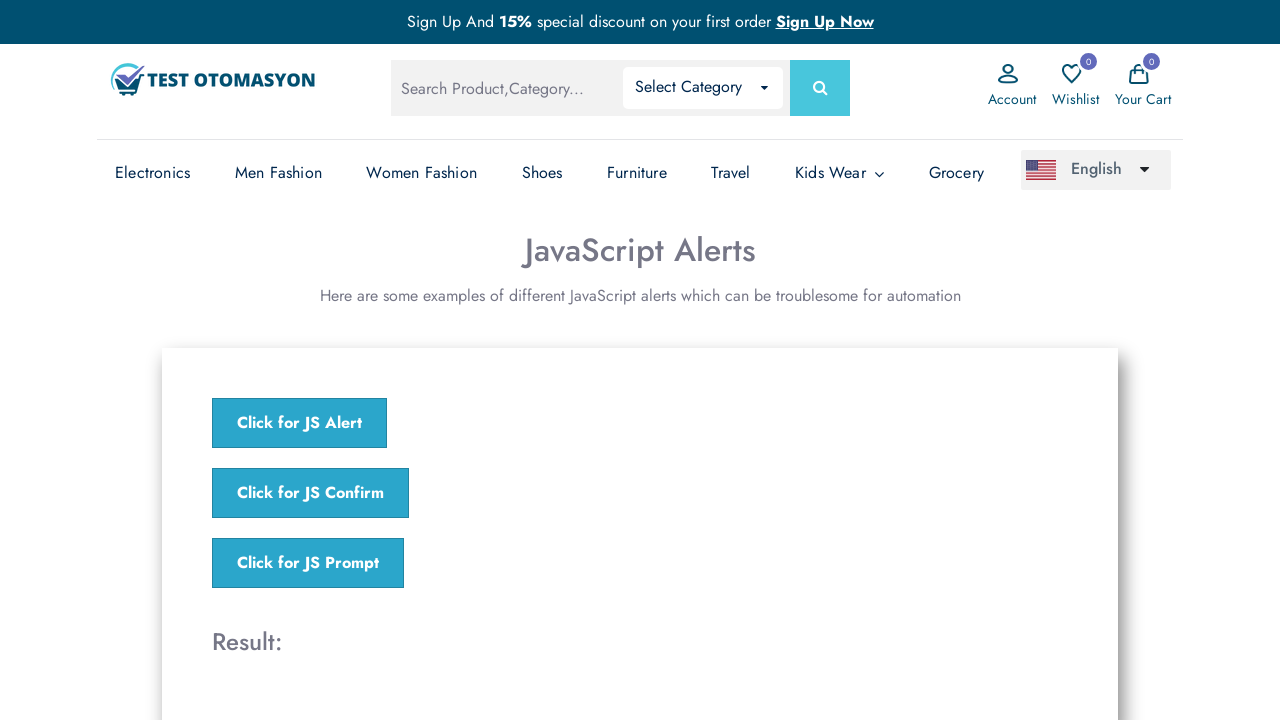

Set up dialog handler to dismiss confirm alerts
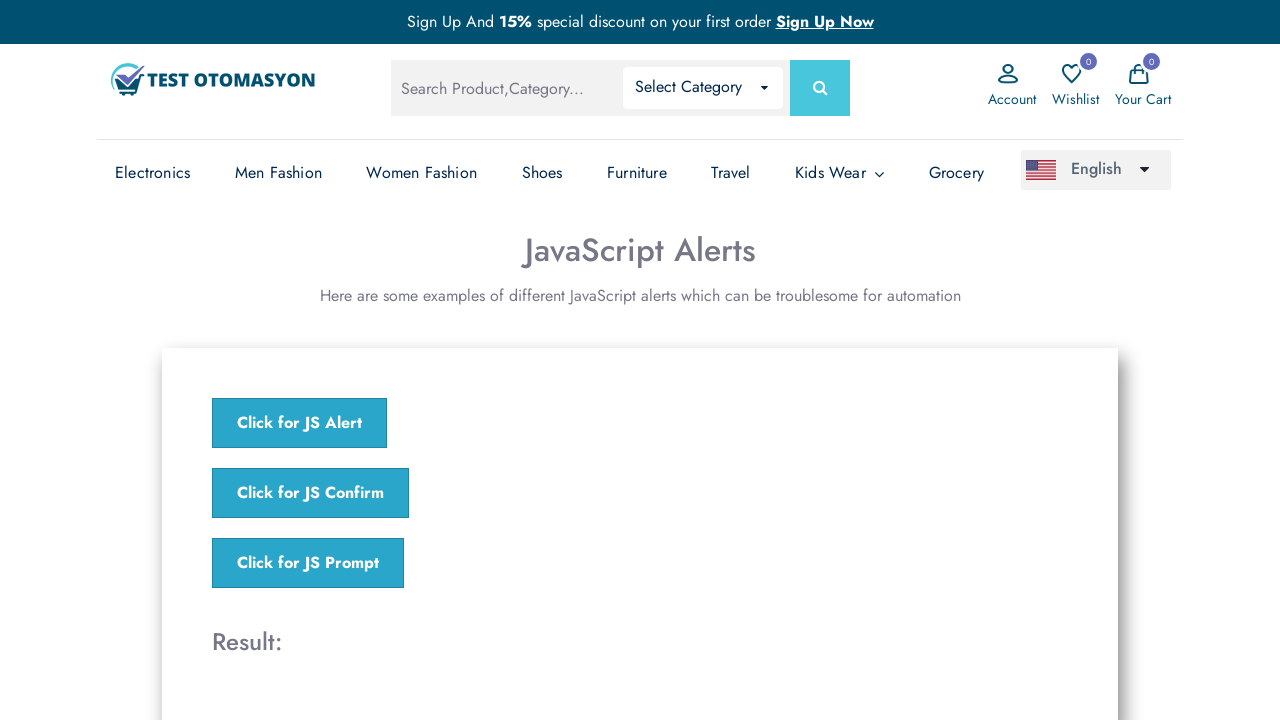

Clicked the confirm alert button at (310, 493) on xpath=//*[@onclick='jsConfirm()']
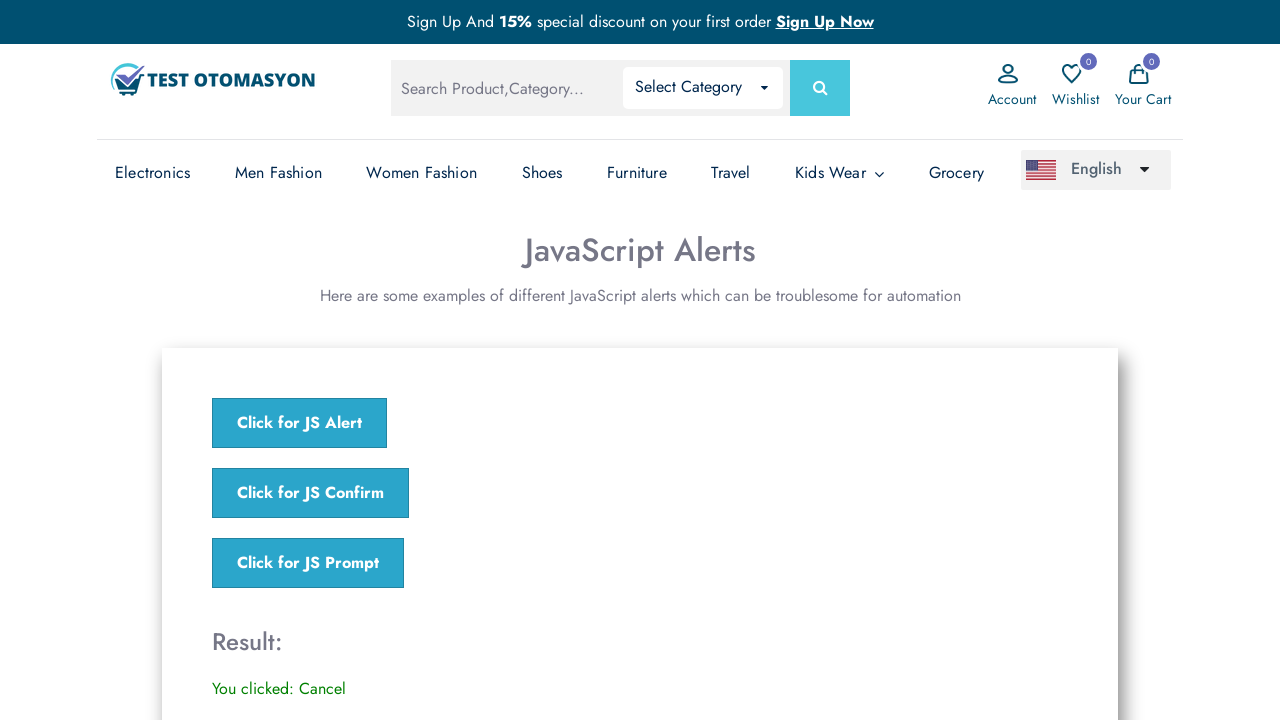

Verified result text 'You clicked: Cancel' appeared after dismissing the alert
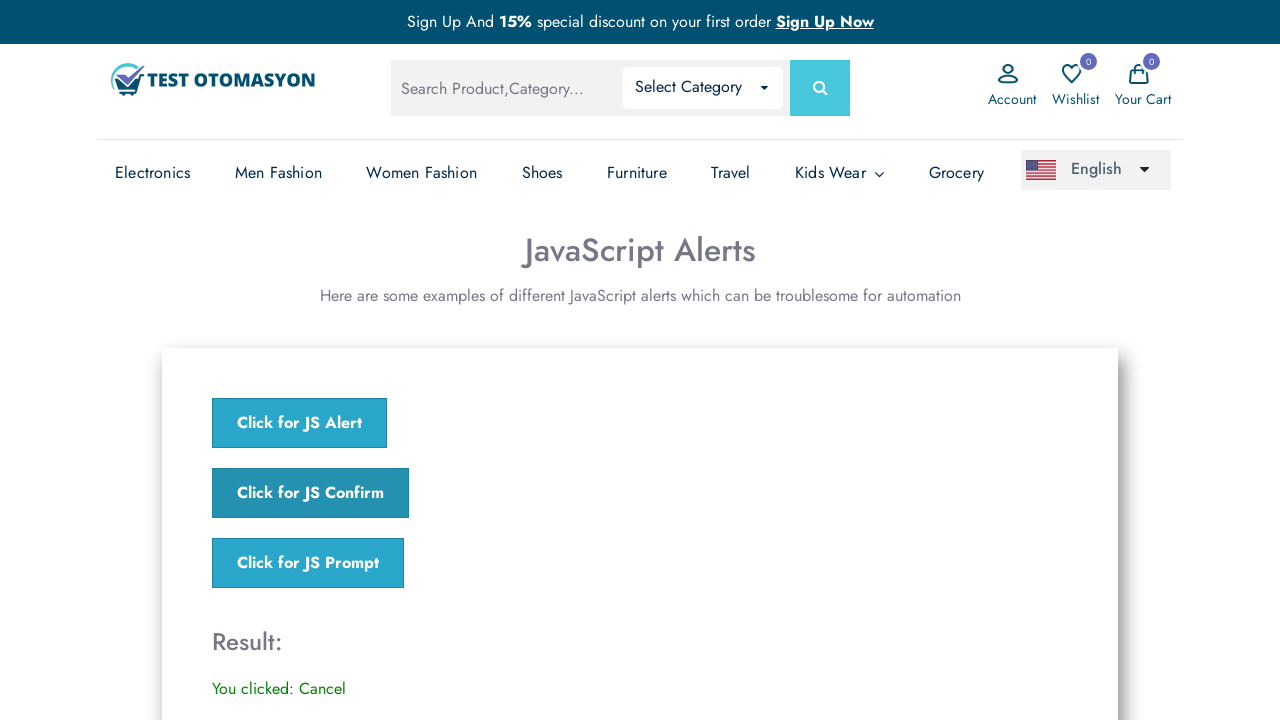

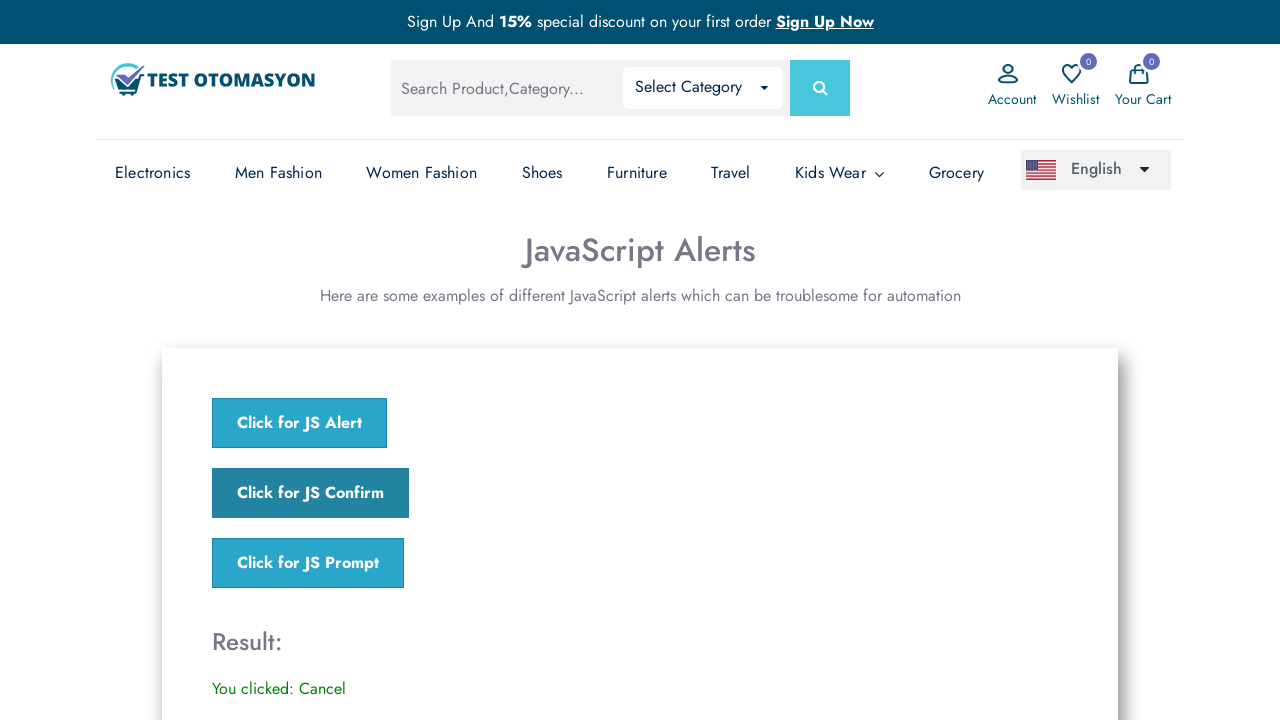